Tests that entered text is trimmed when editing a todo item

Starting URL: https://demo.playwright.dev/todomvc

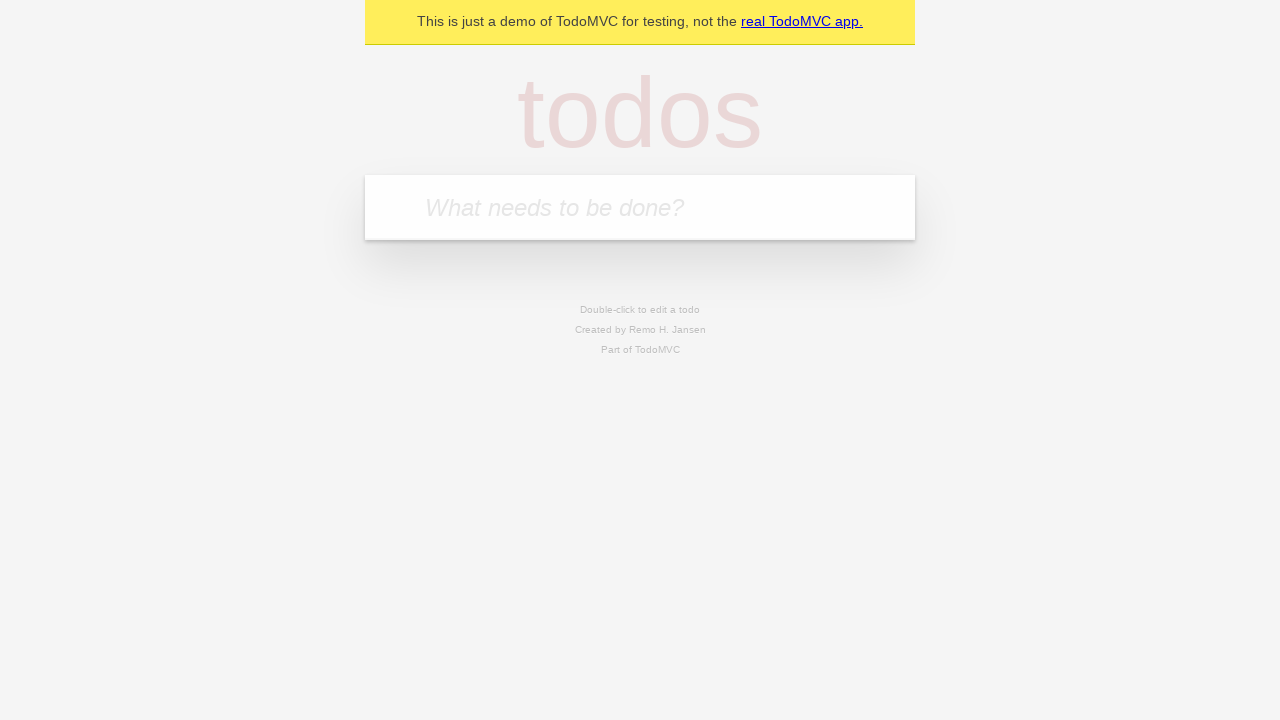

Filled new-todo input with 'buy some cheese' on .new-todo
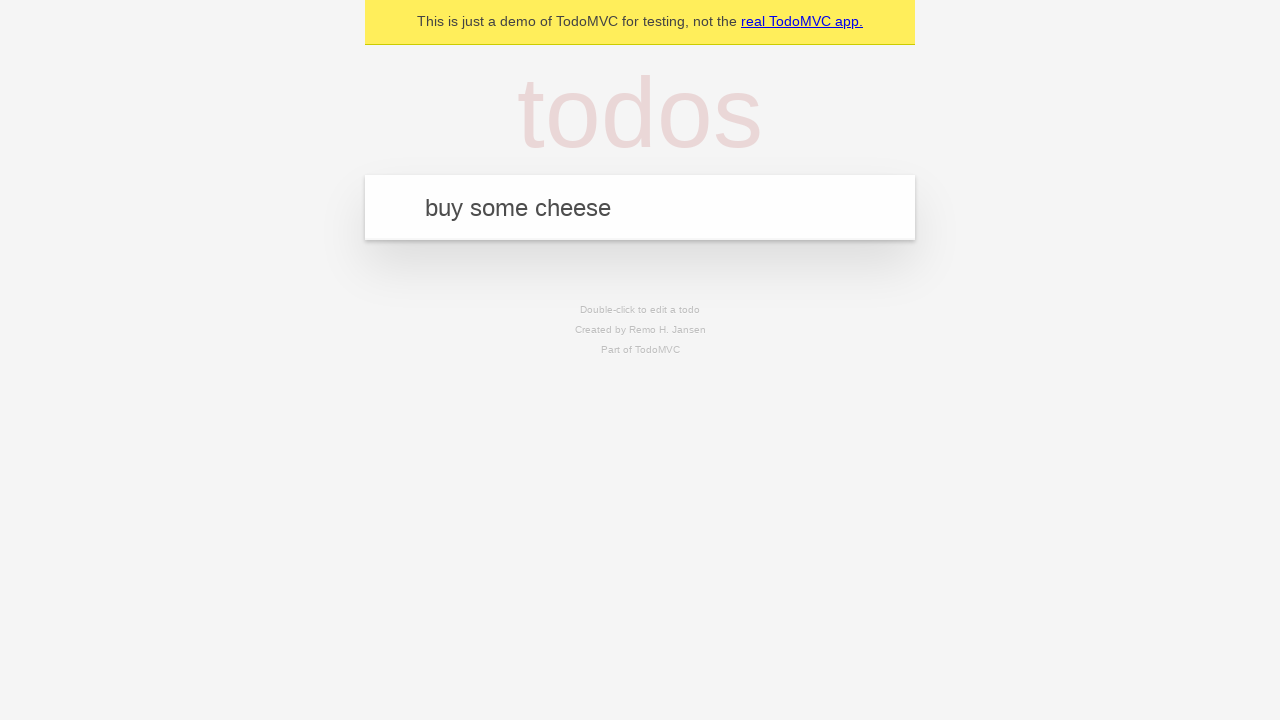

Pressed Enter to create first todo item on .new-todo
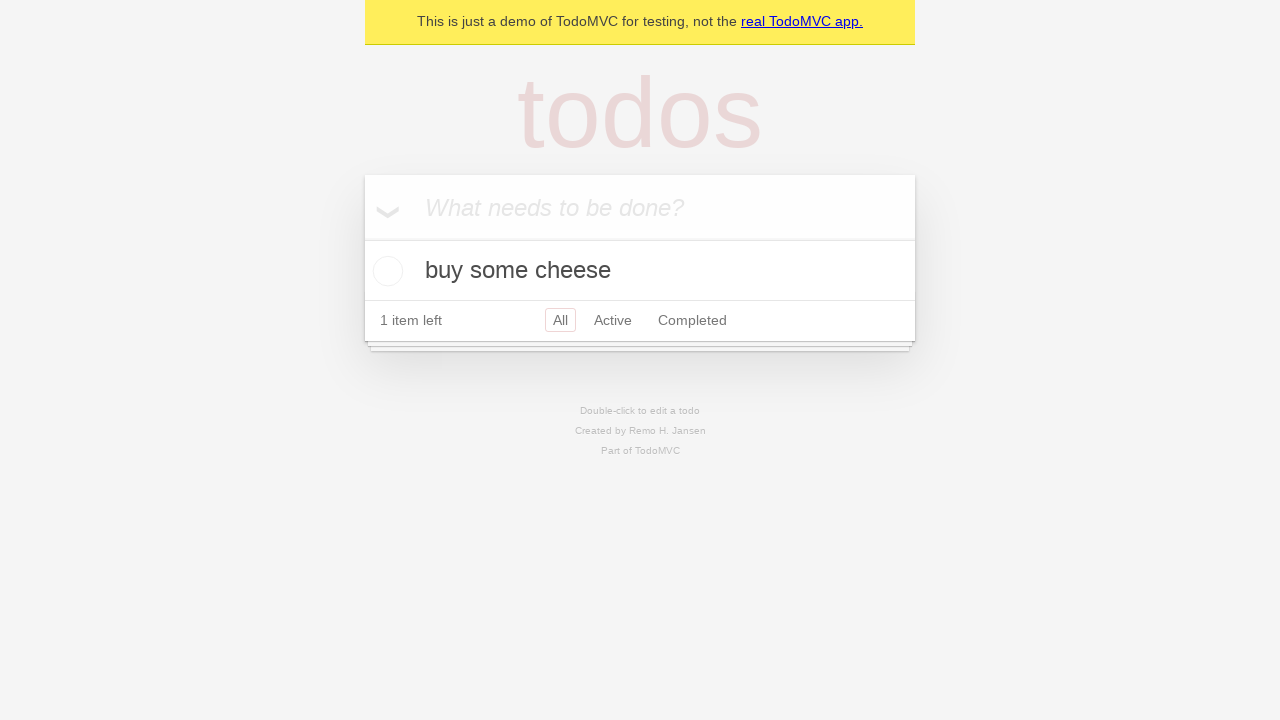

Filled new-todo input with 'feed the cat' on .new-todo
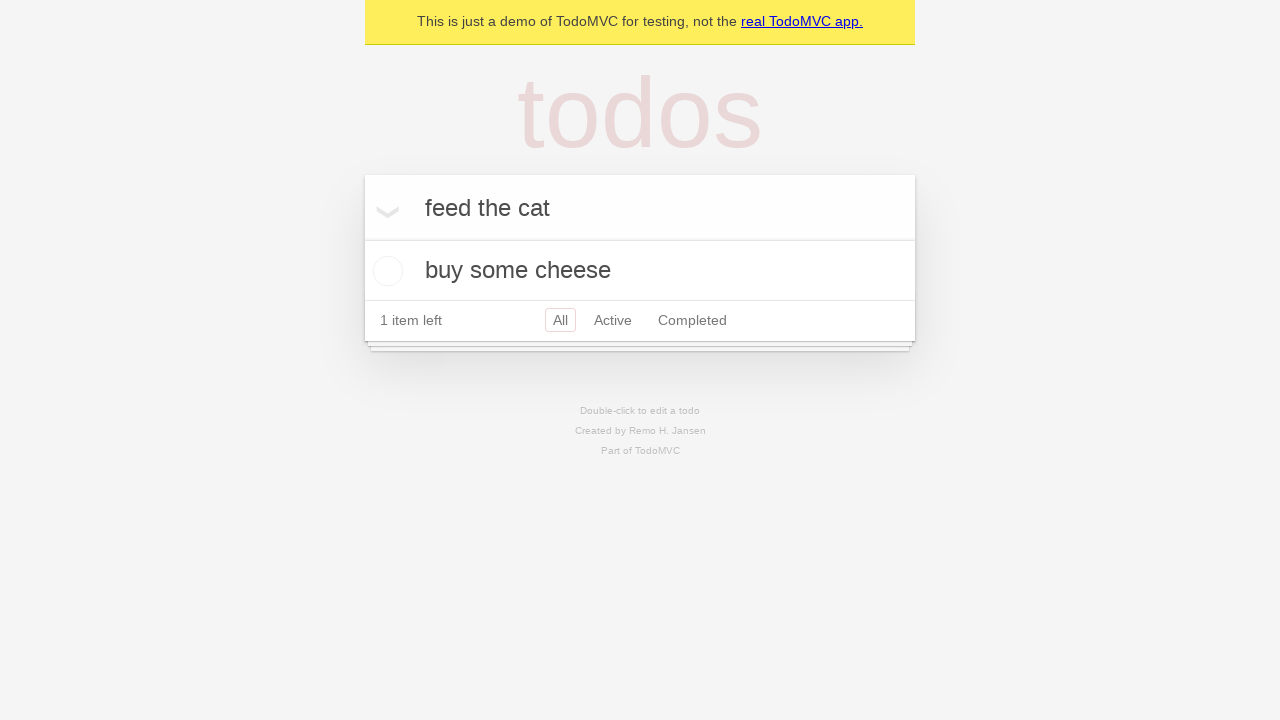

Pressed Enter to create second todo item on .new-todo
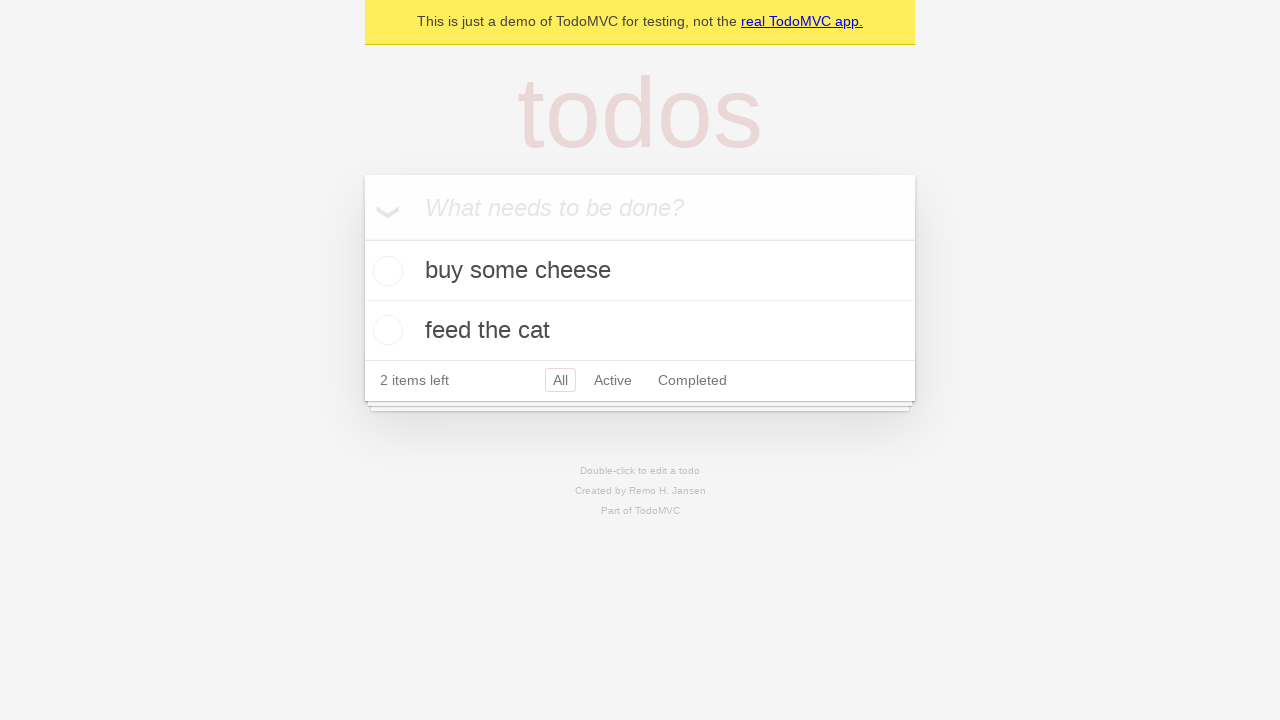

Filled new-todo input with 'book a doctors appointment' on .new-todo
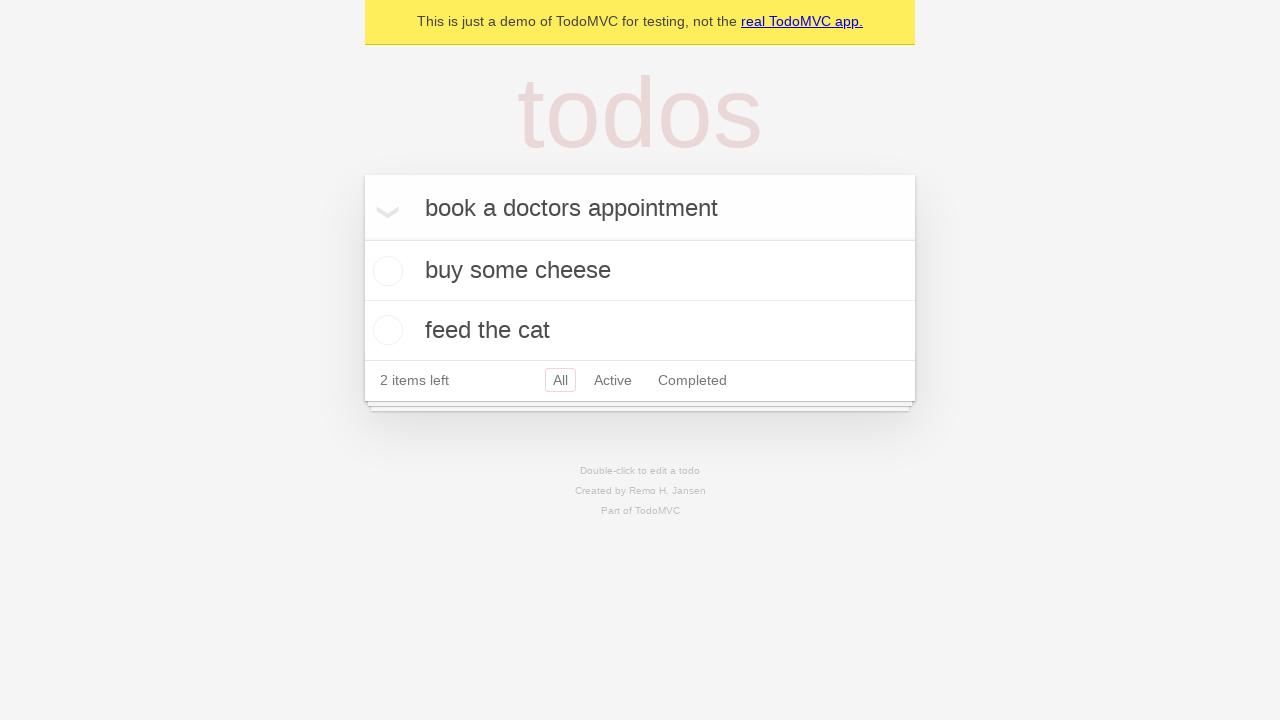

Pressed Enter to create third todo item on .new-todo
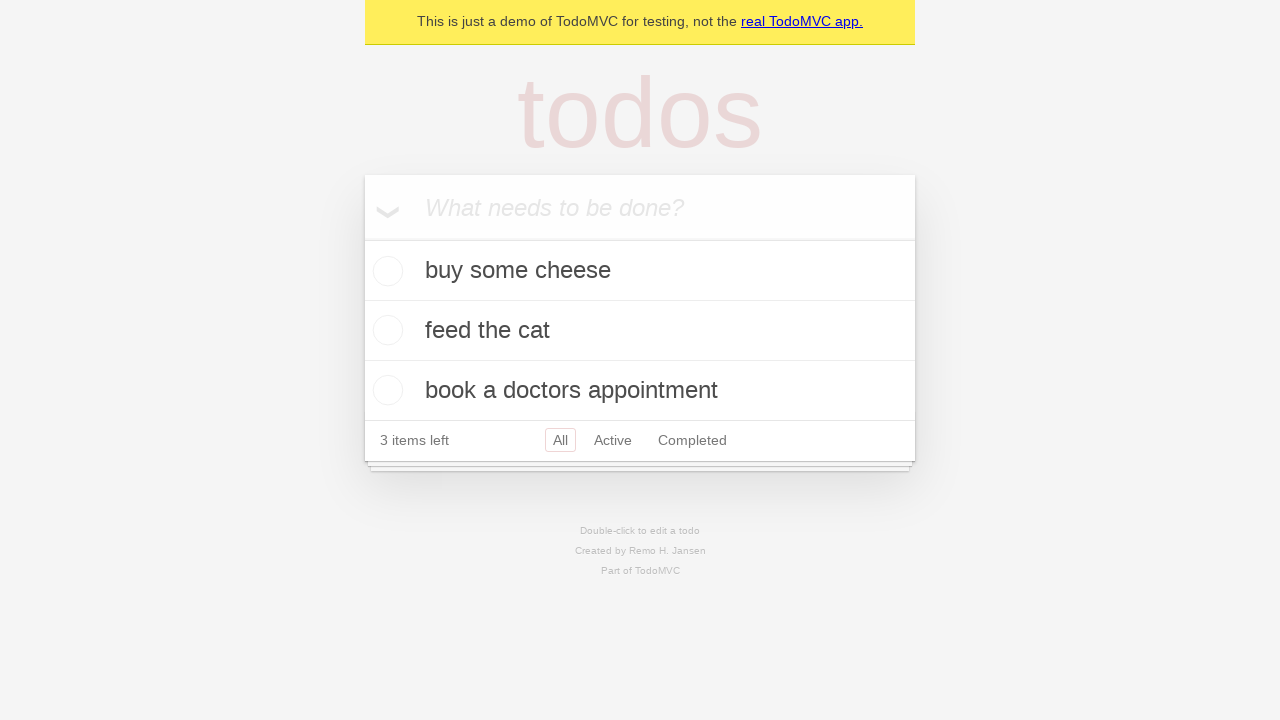

Waited for all three todo items to appear in the list
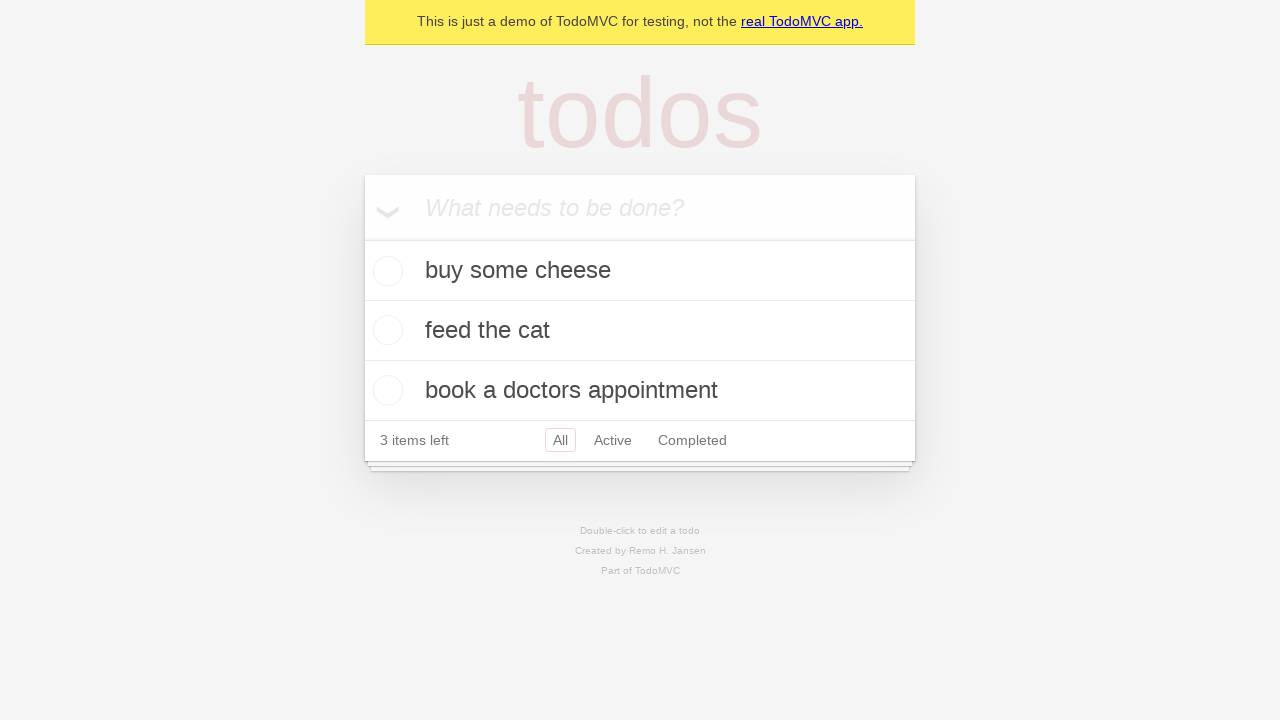

Double-clicked second todo item to enter edit mode at (640, 331) on .todo-list li >> nth=1
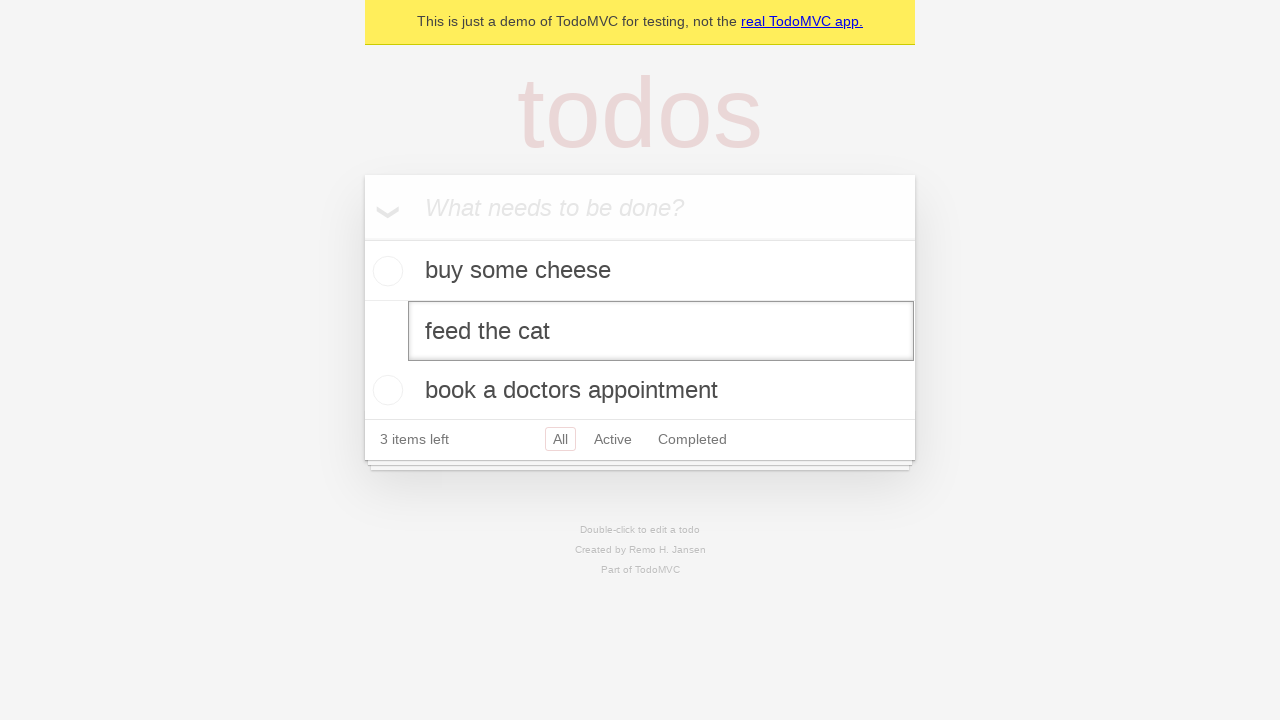

Filled edit field with text containing leading and trailing spaces: '    buy some sausages    ' on .todo-list li >> nth=1 >> .edit
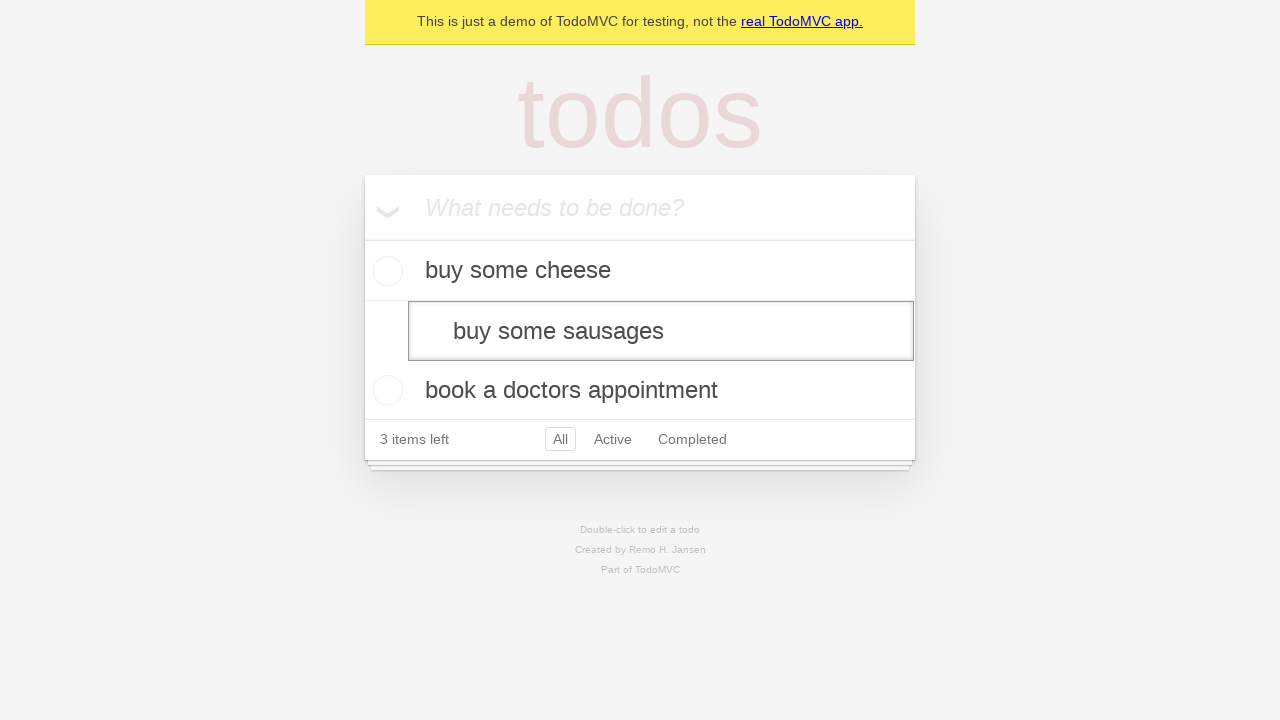

Pressed Enter to save edited todo item (text should be trimmed) on .todo-list li >> nth=1 >> .edit
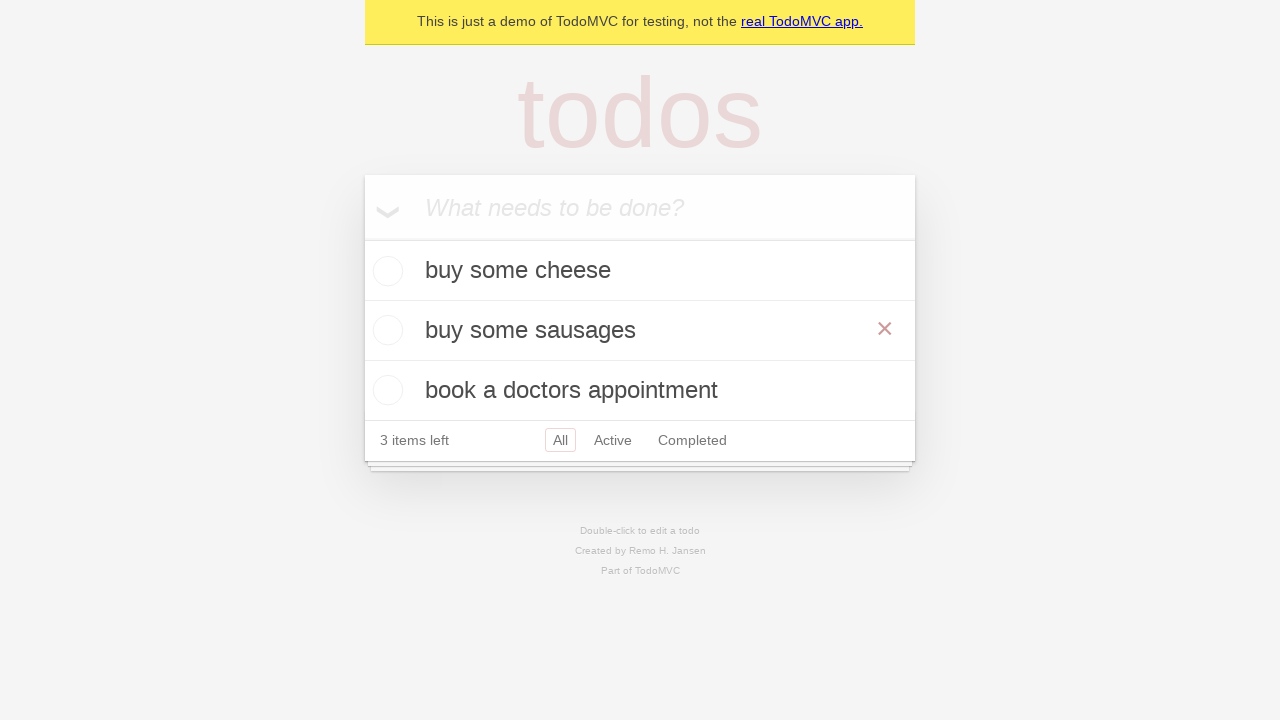

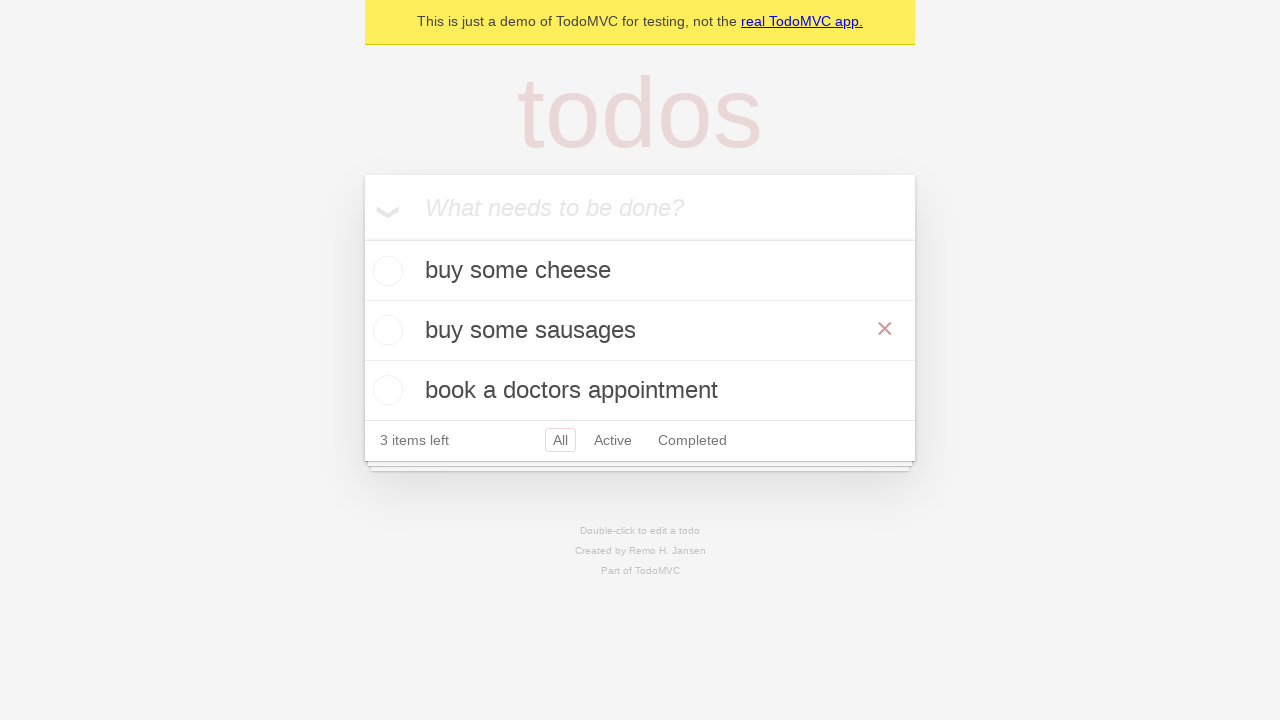